Tests frame handling by interacting with elements inside and outside of iframes, including text input and dropdown selection

Starting URL: https://www.hyrtutorials.com/p/frames-practice.html

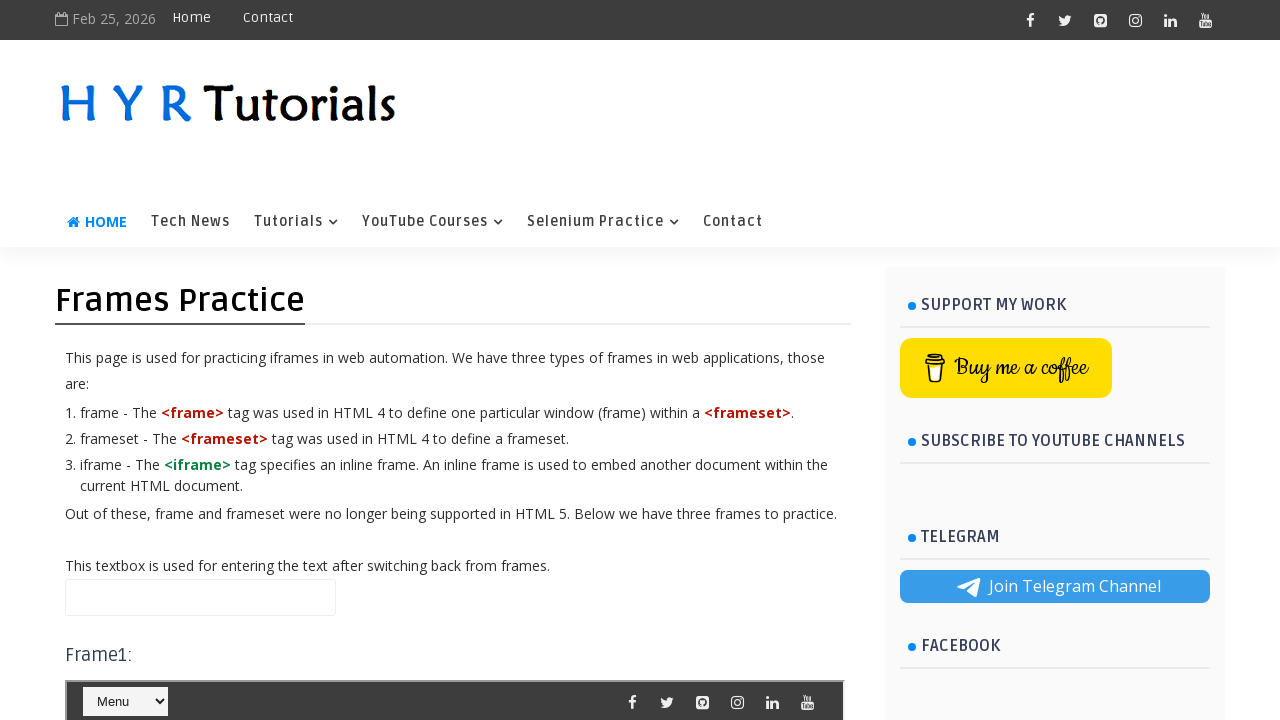

Filled main page textbox with 'MR Training' on .frmTextBox
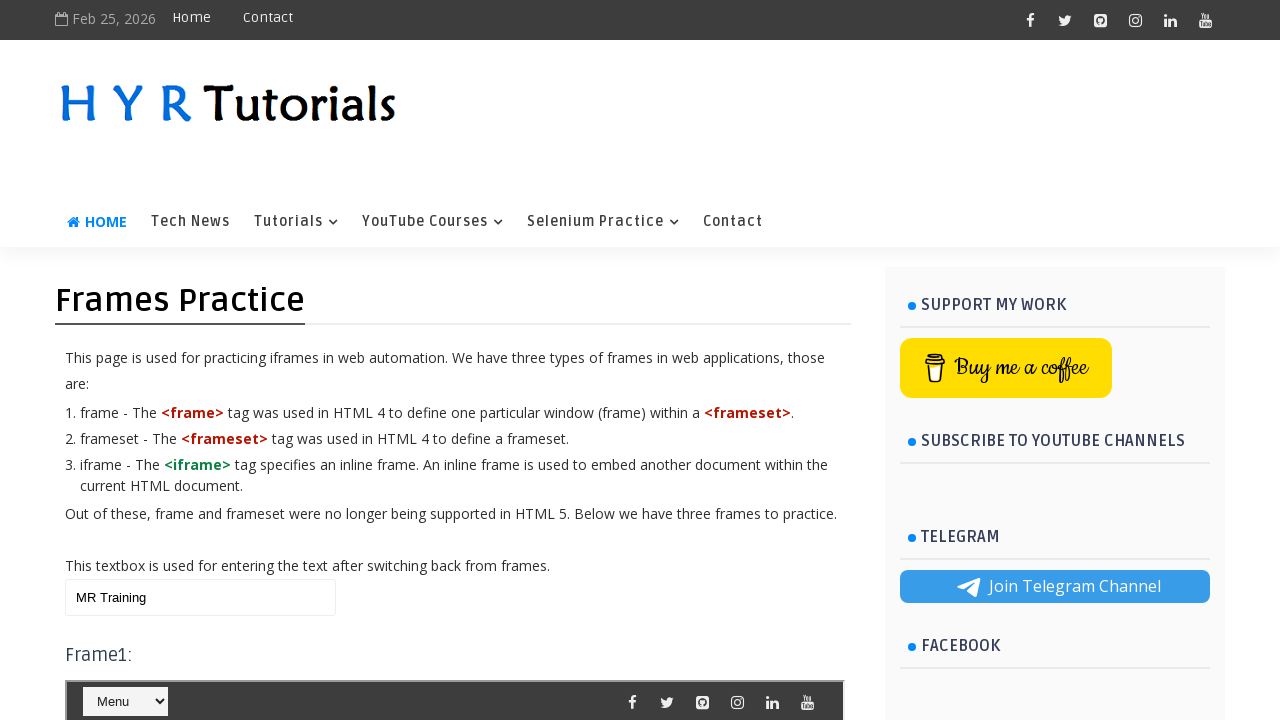

Located frame1 element
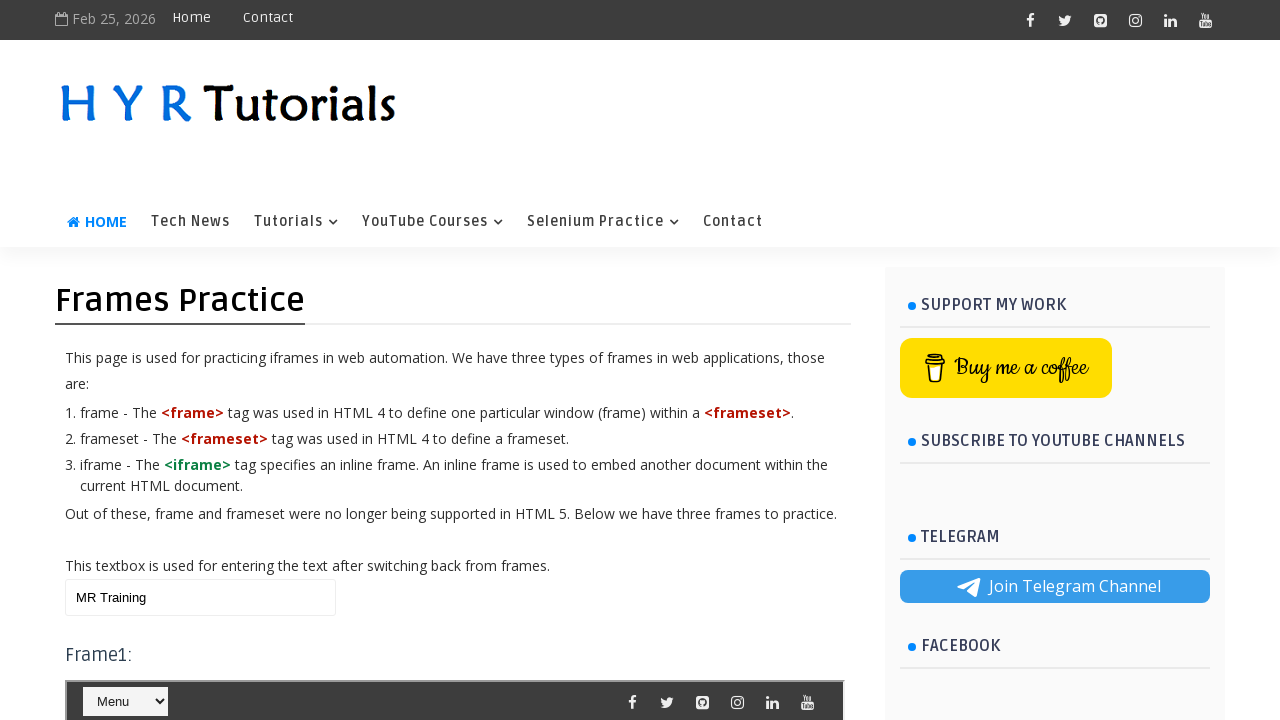

Selected option at index 2 from course dropdown in frame1 on #frm1 >> internal:control=enter-frame >> #course
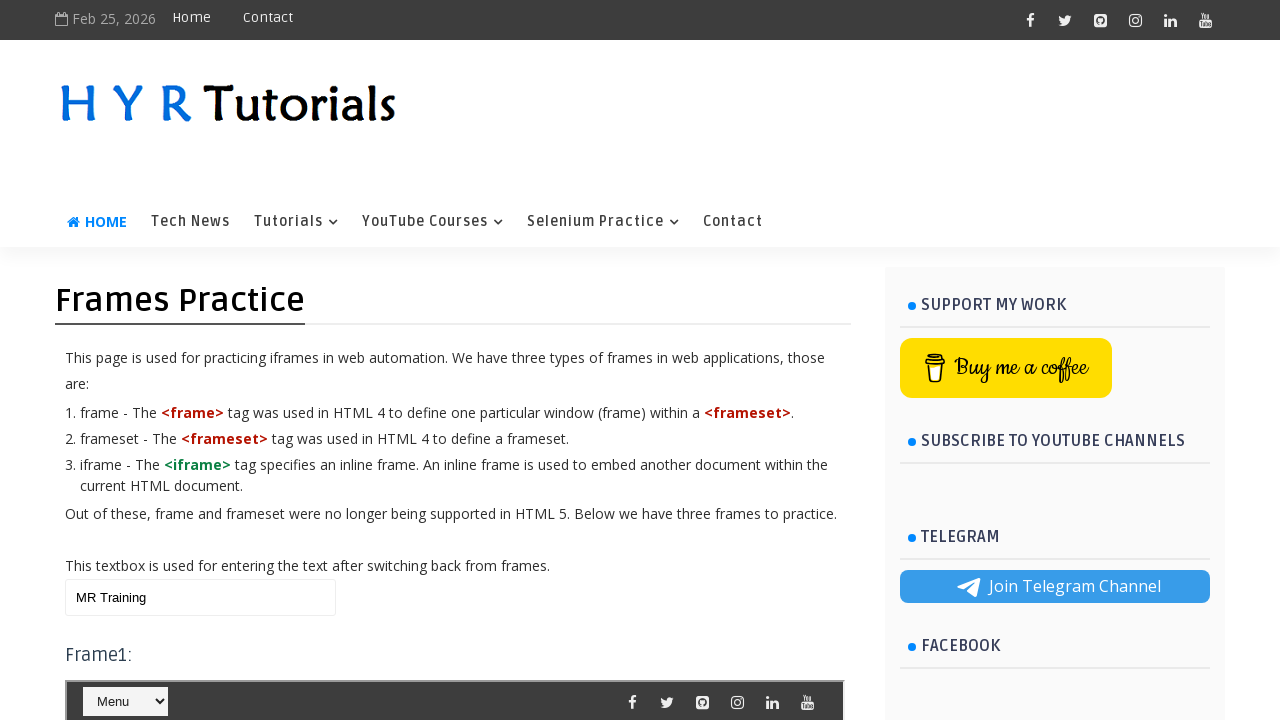

Updated main page textbox with 'MR Training Hydearbad' on .frmTextBox
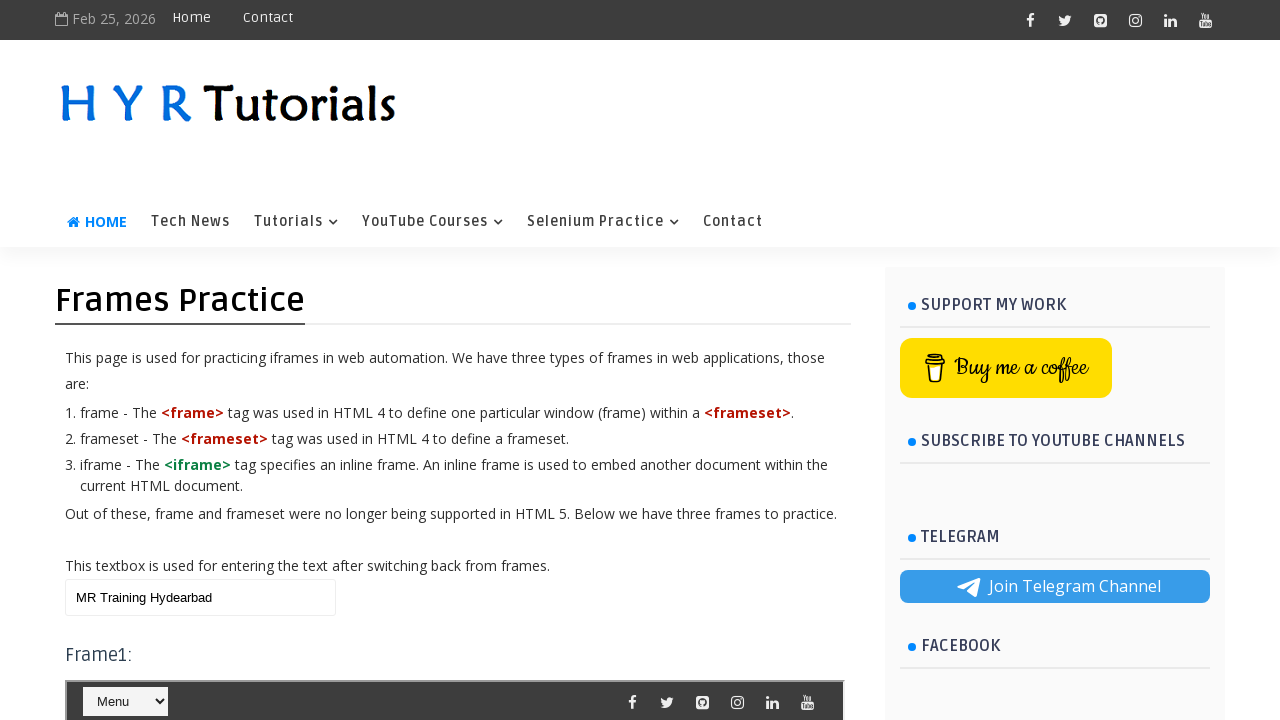

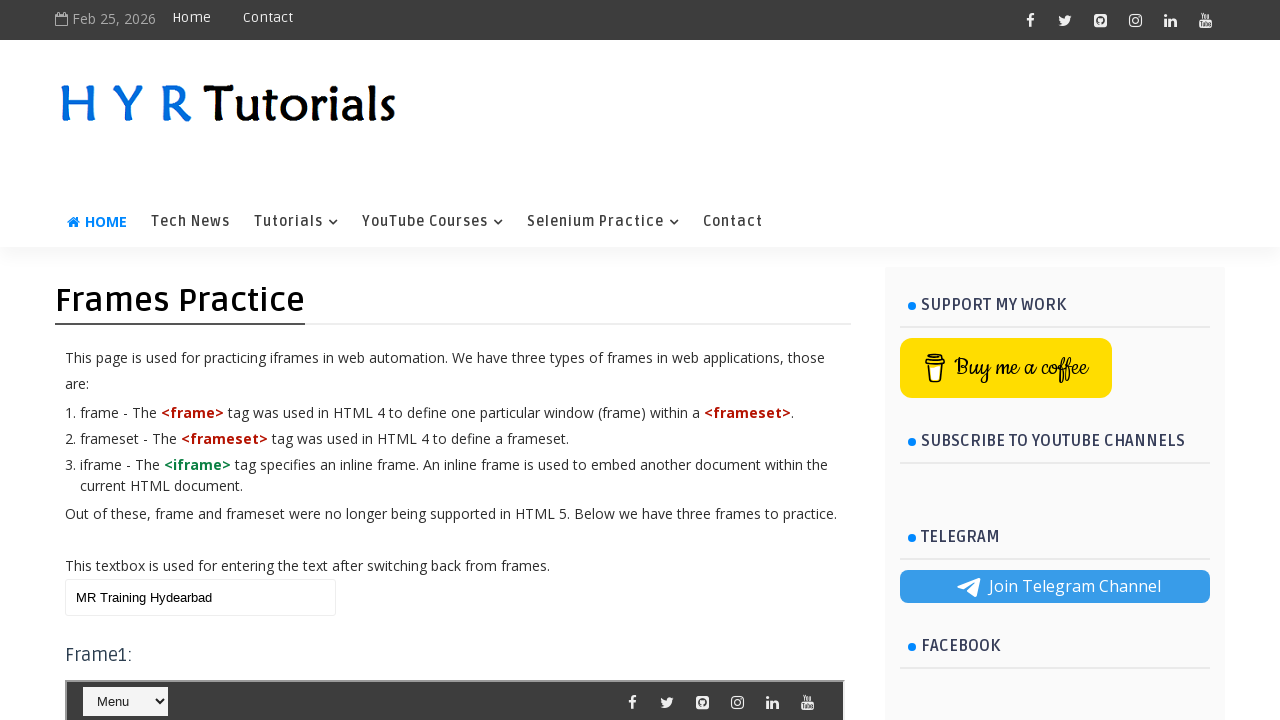